Tests that the todo counter displays the correct number of items as todos are added

Starting URL: https://demo.playwright.dev/todomvc

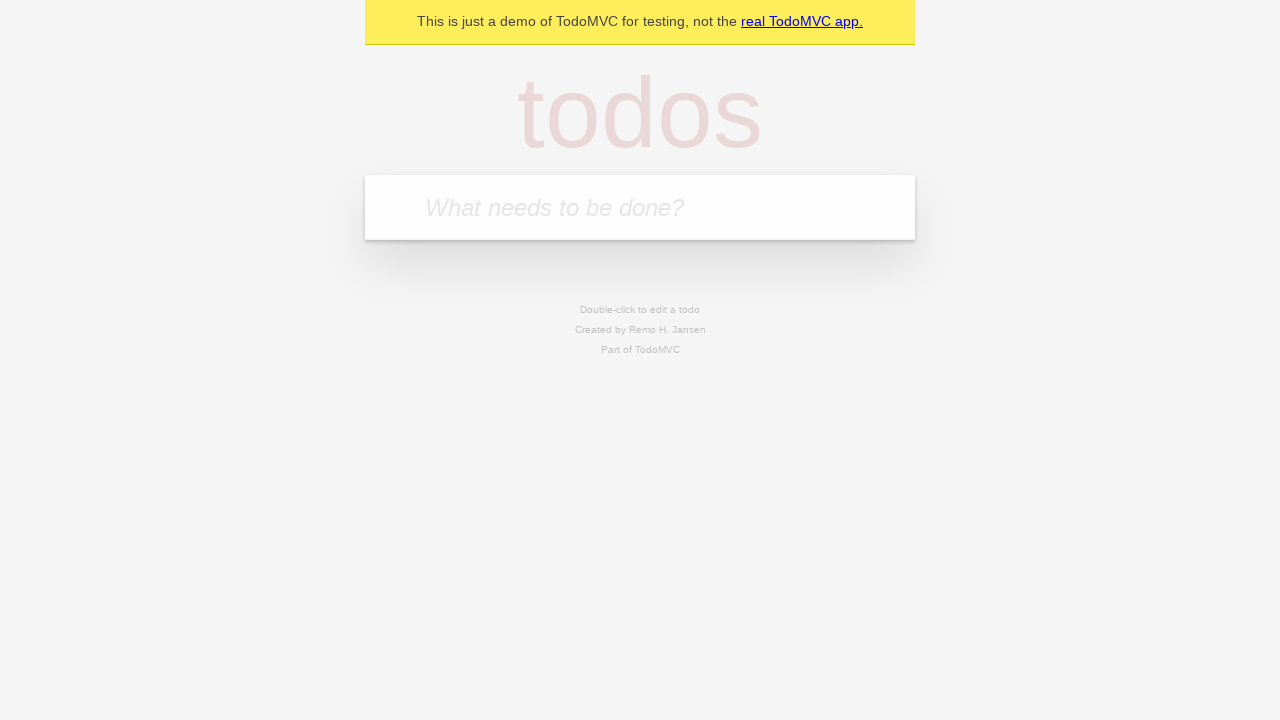

Filled new todo input with 'buy some cheese' on .new-todo
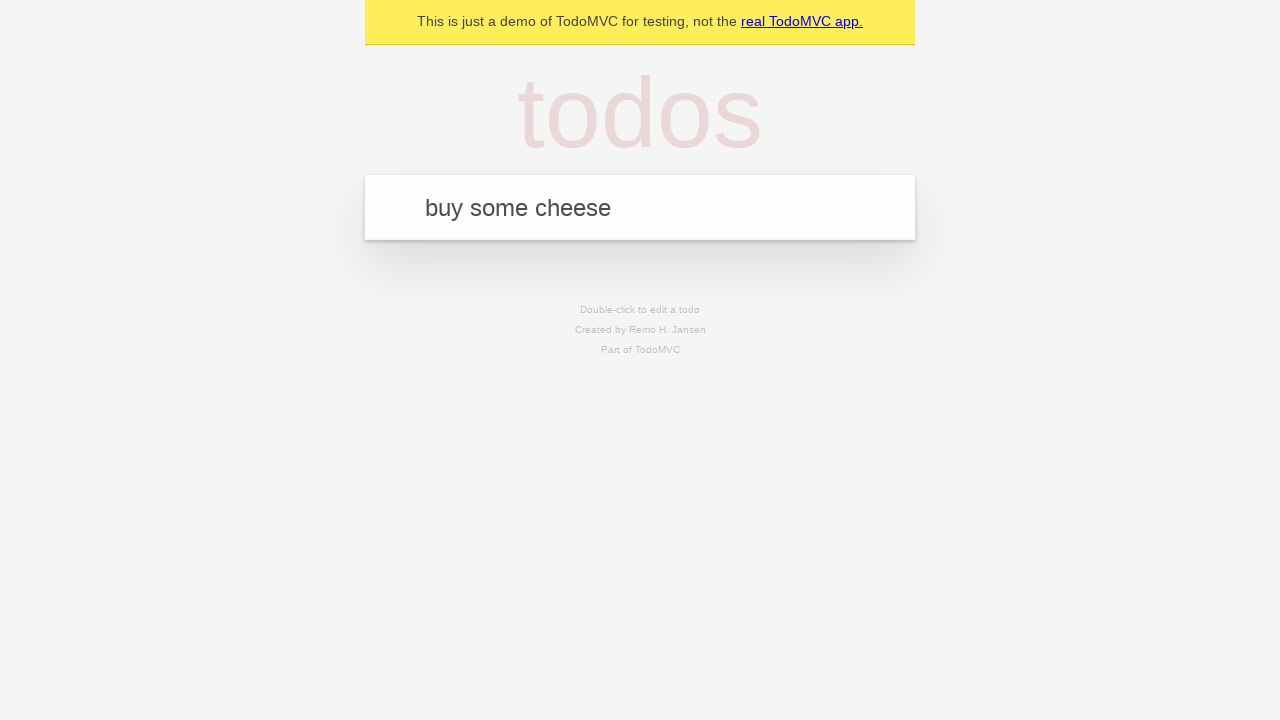

Pressed Enter to add first todo item on .new-todo
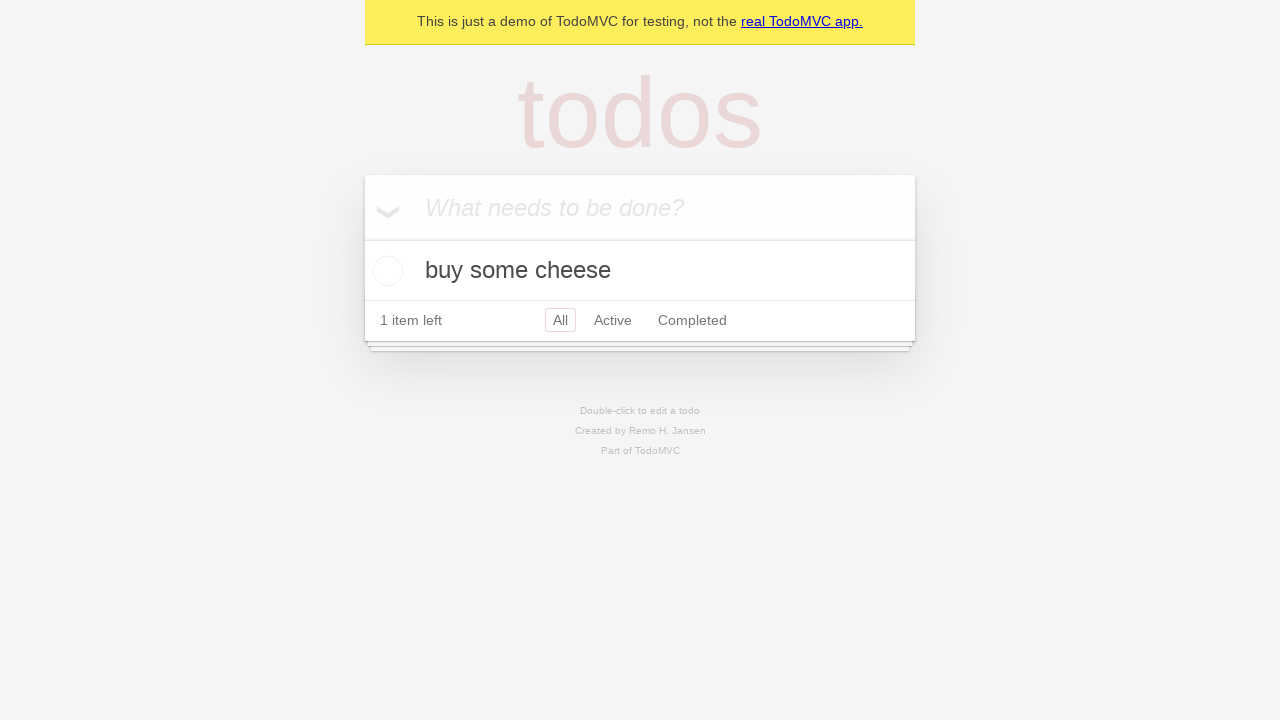

Todo counter element became visible
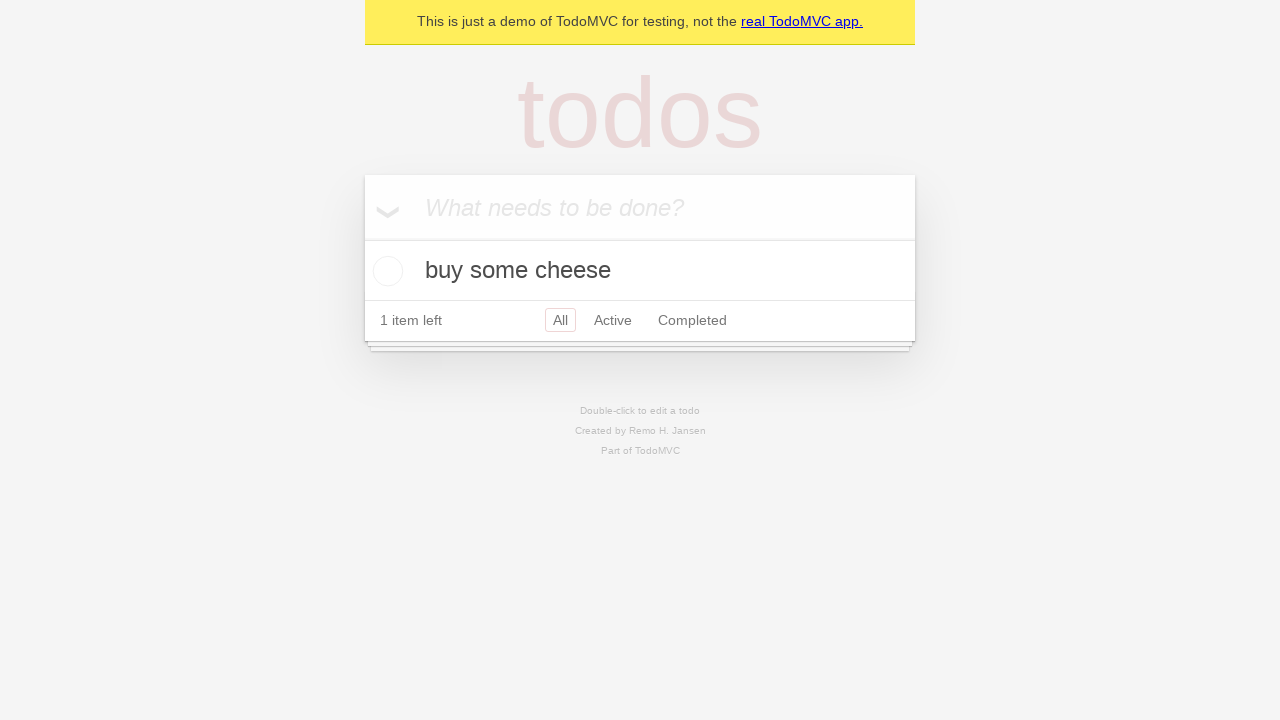

Filled new todo input with 'feed the cat' on .new-todo
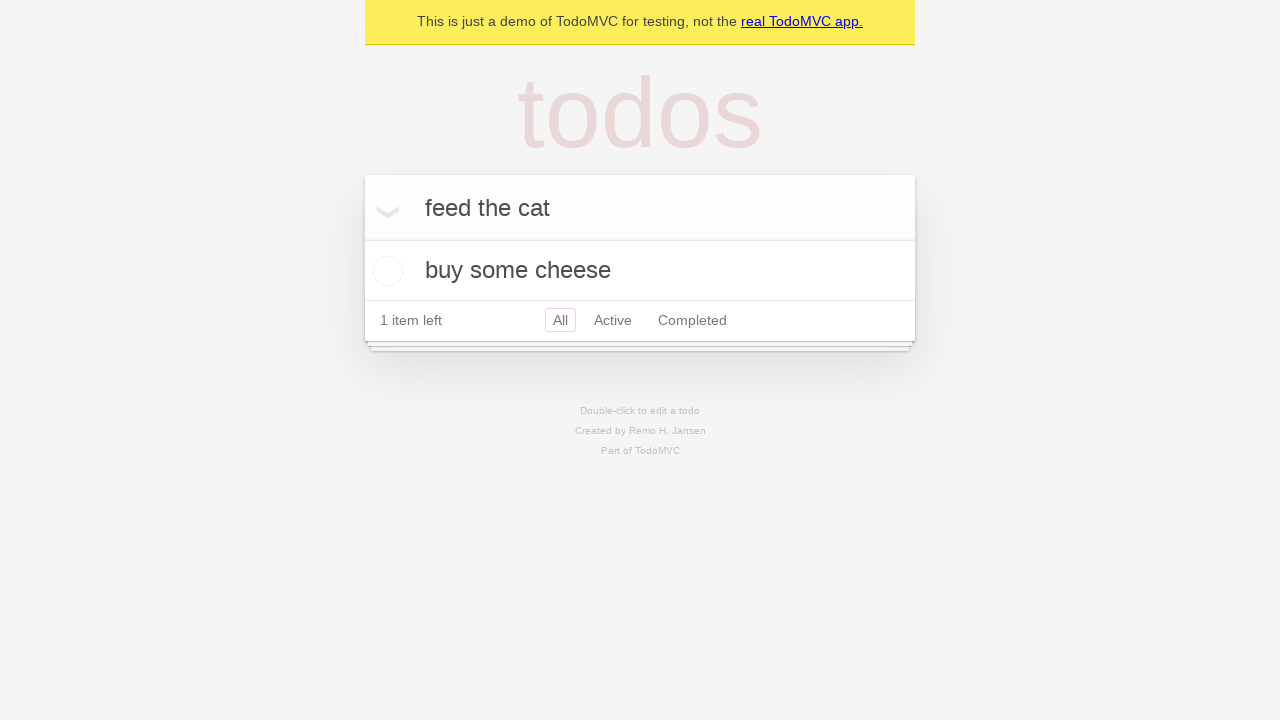

Pressed Enter to add second todo item on .new-todo
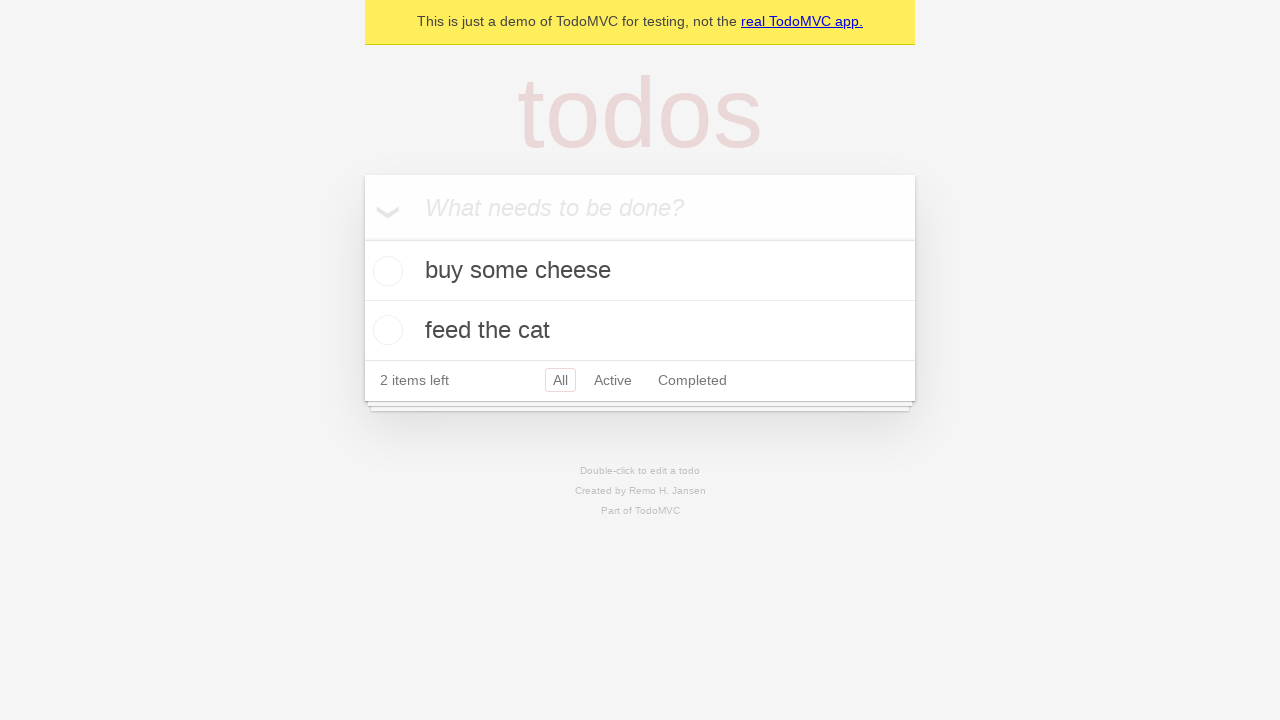

Second todo item appeared in the list and counter updated
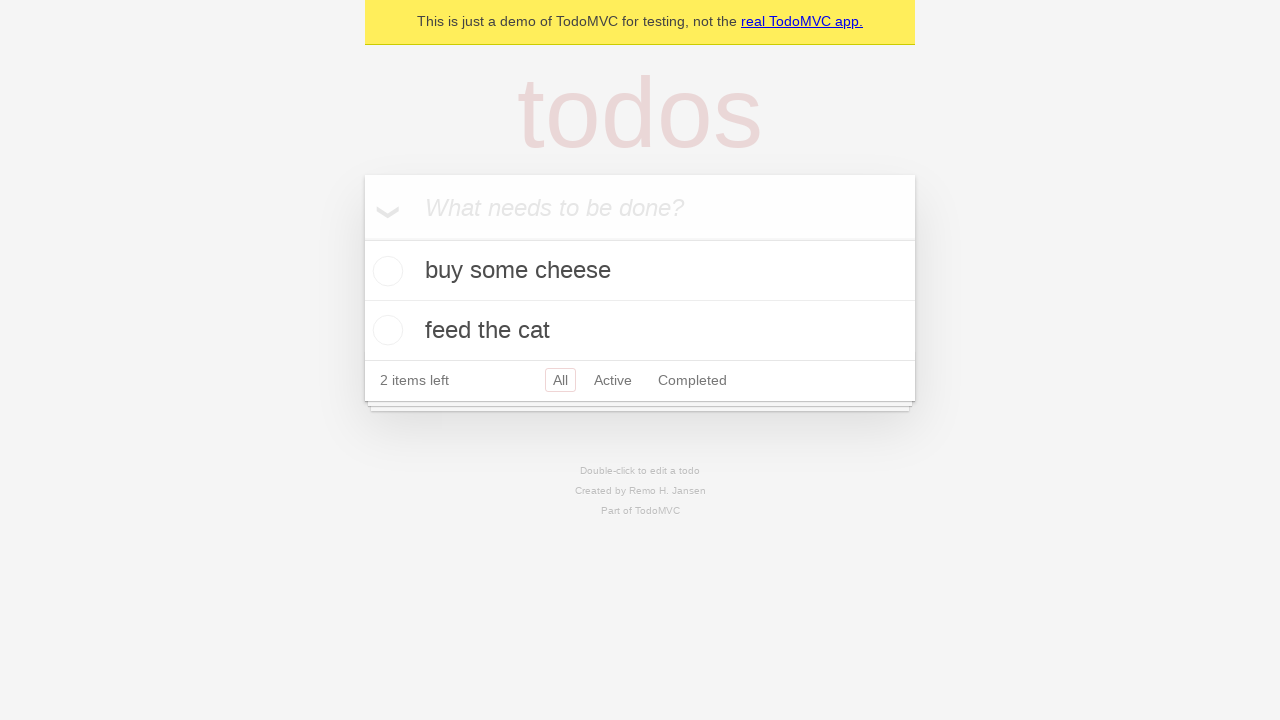

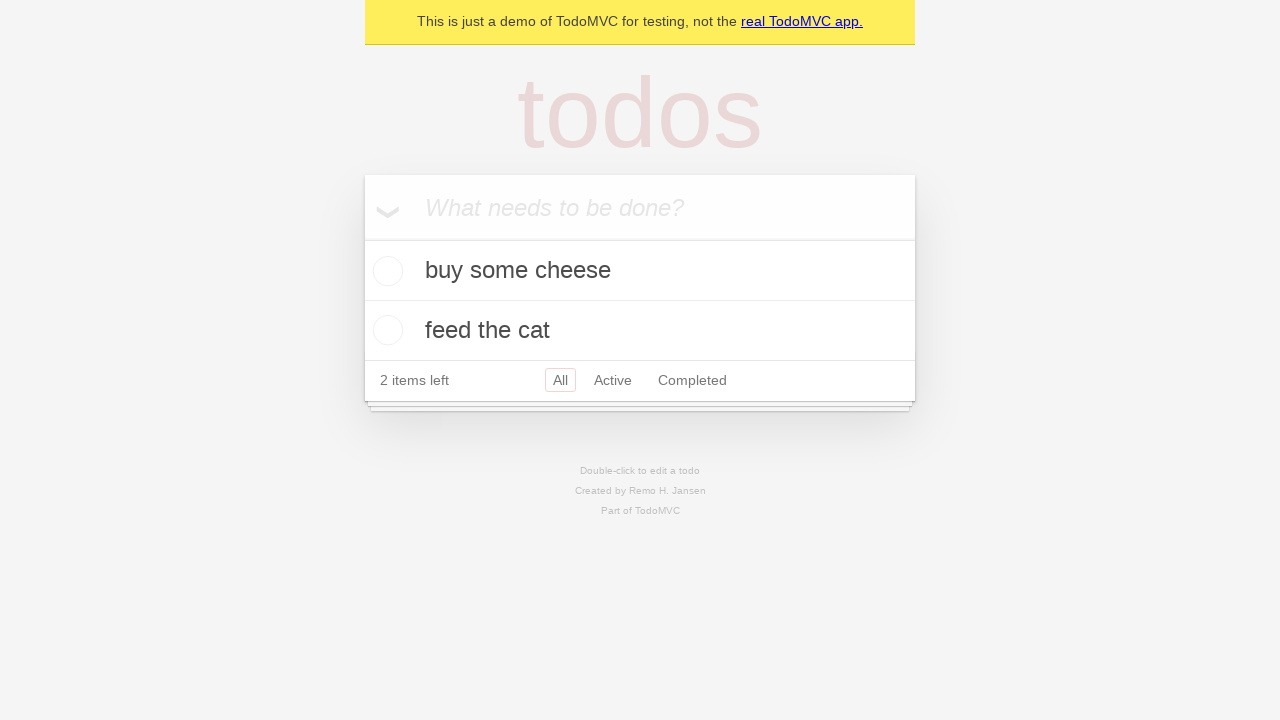